Clicks on the letter C link and verifies languages starting with 'C' are displayed

Starting URL: https://www.99-bottles-of-beer.net/abc.html

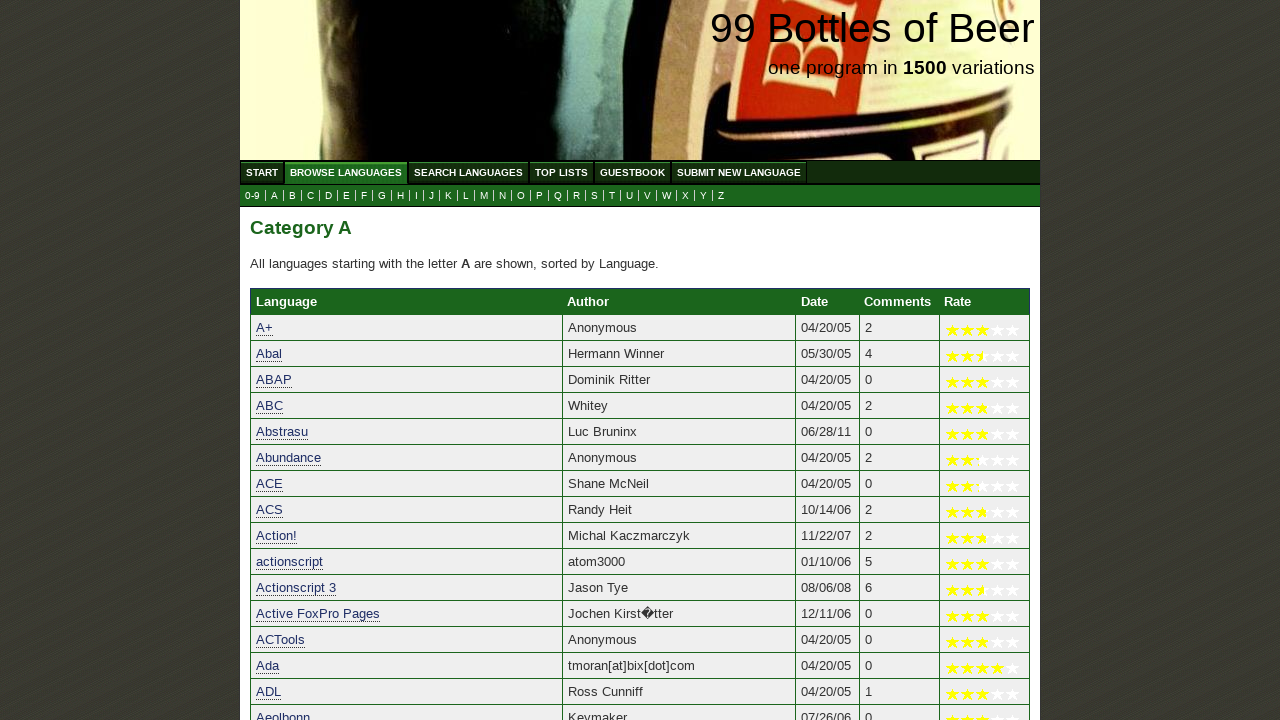

Clicked on the letter C link at (310, 196) on a[href='c.html']
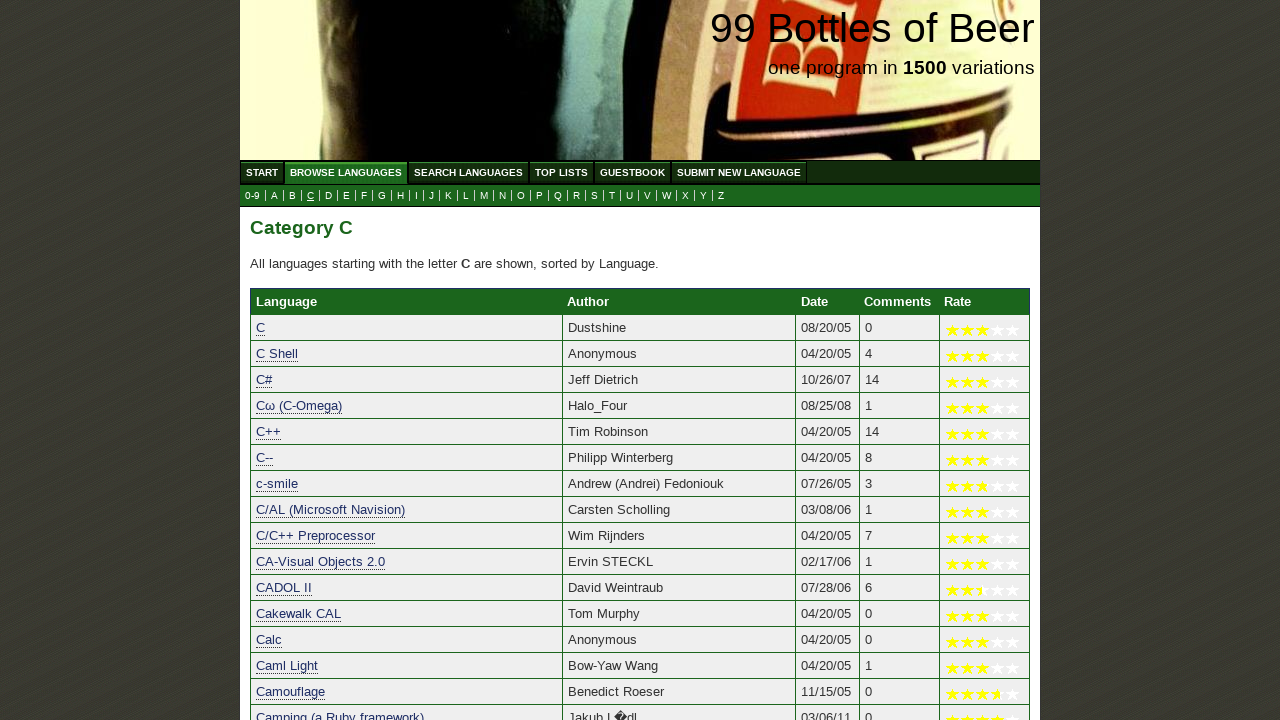

Languages starting with 'C' results loaded
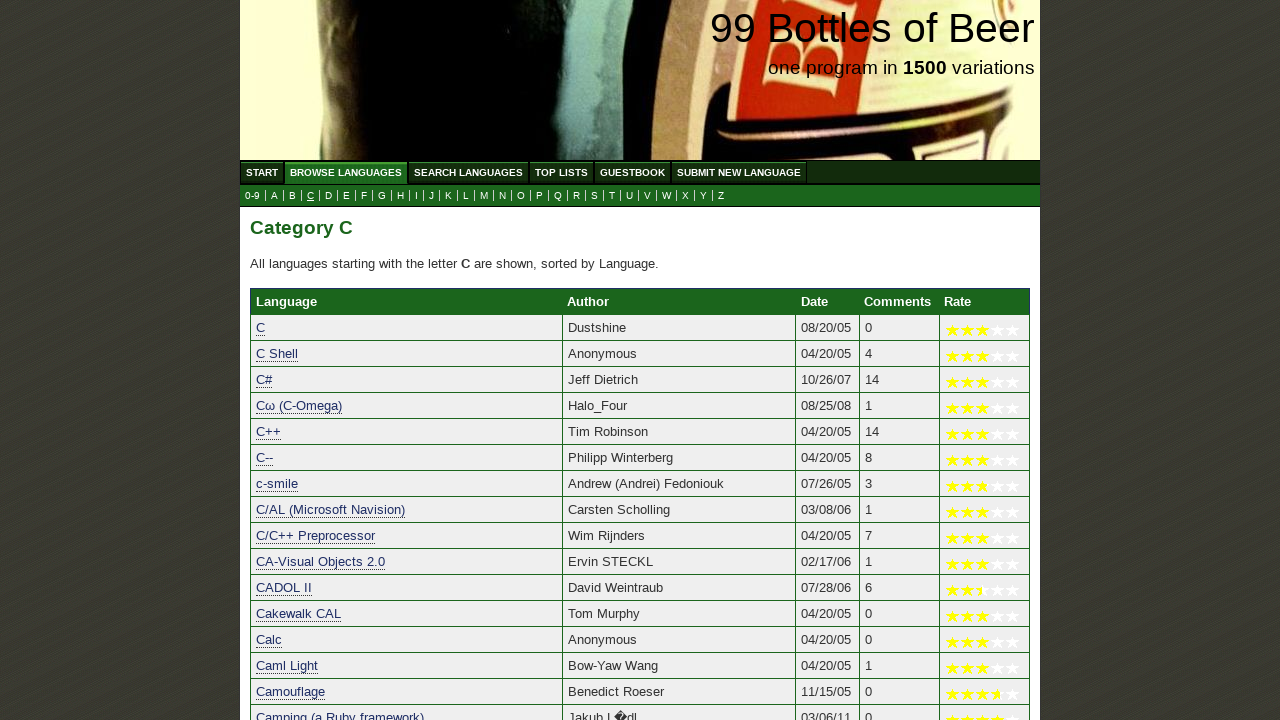

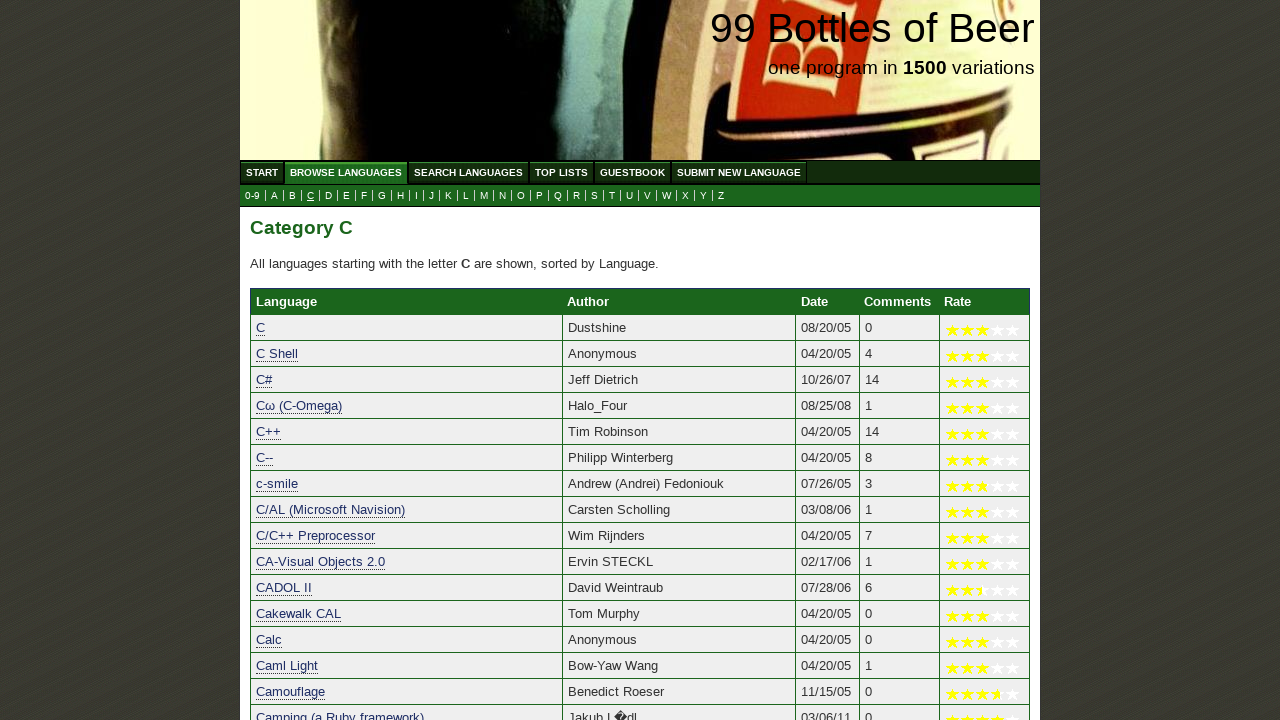